Tests appending text to an existing input field value

Starting URL: https://letcode.in/edit

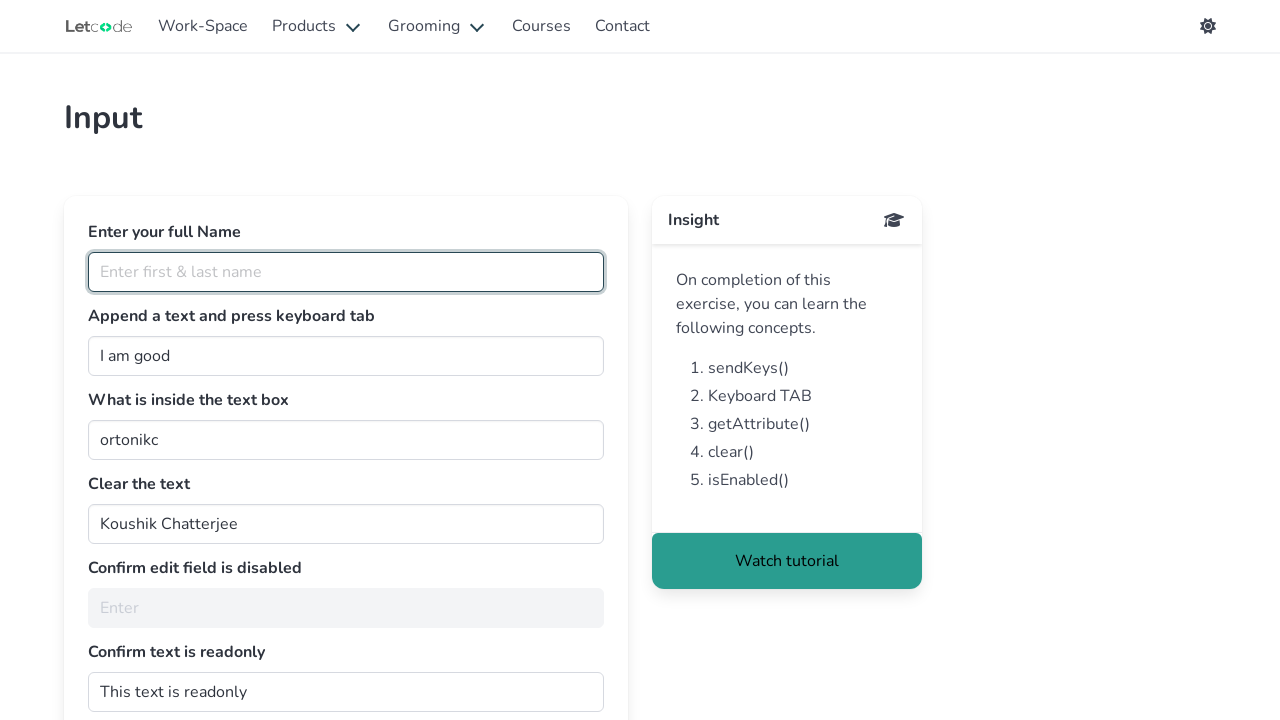

Clicked the append input field to focus it at (346, 356) on #join
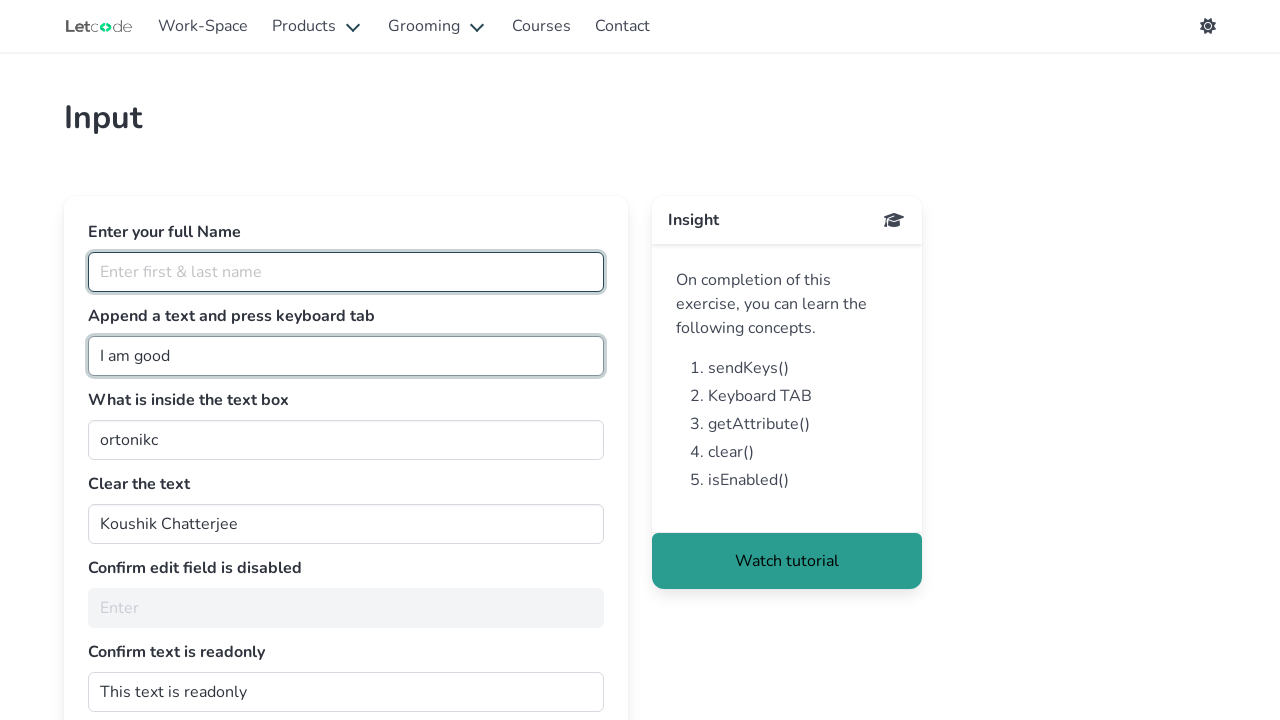

Typed ' Listener ' to append text to the input field
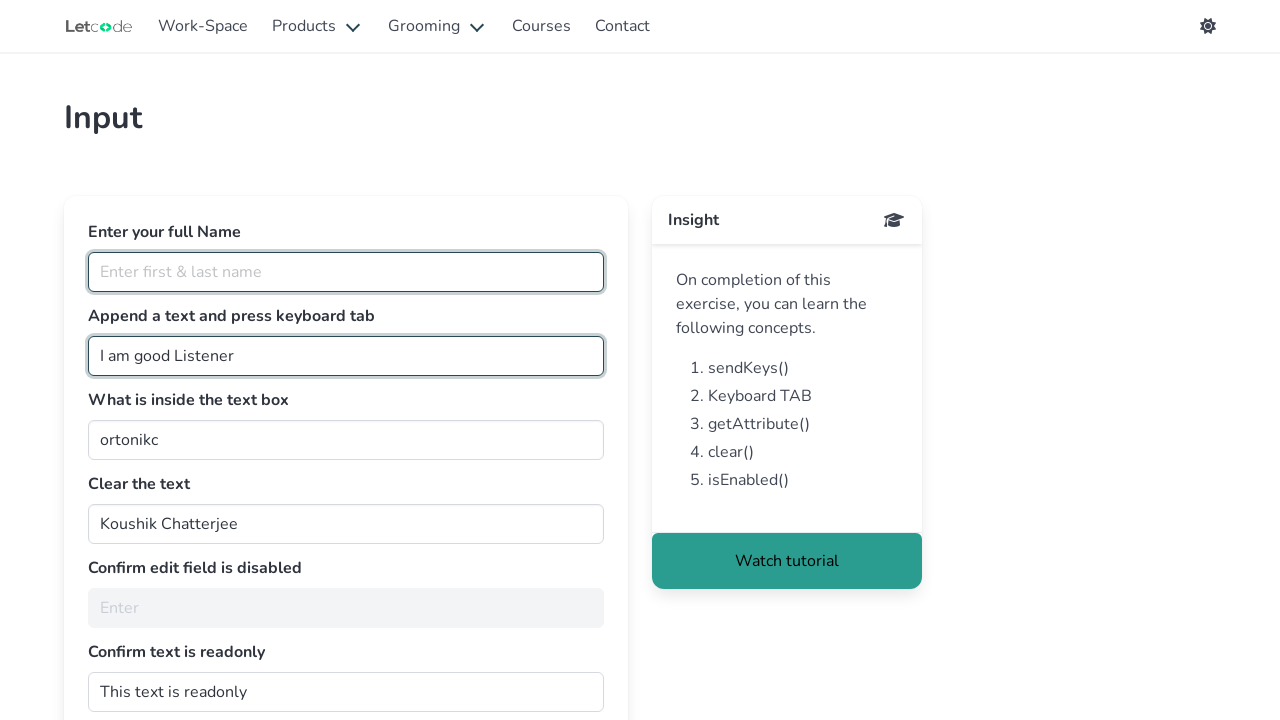

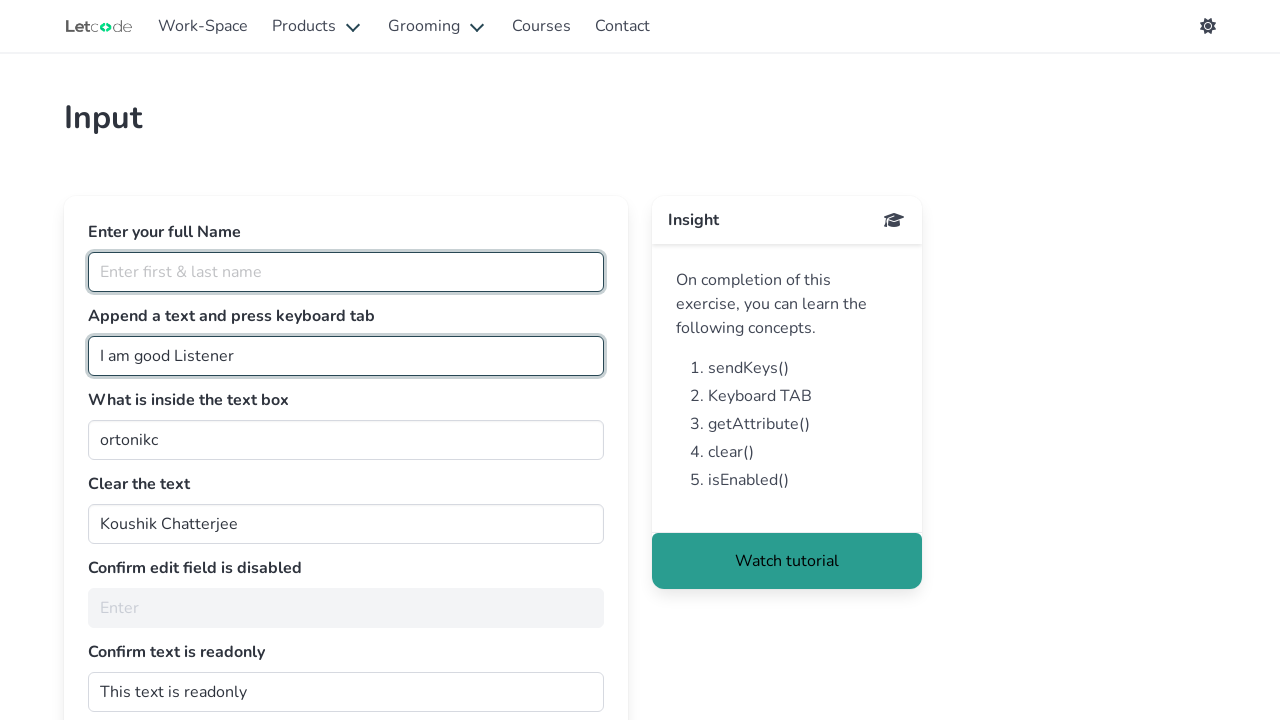